Tests form filling functionality by clicking a specific link, then filling out a form with personal information (first name, last name, city, country) and submitting it.

Starting URL: http://suninjuly.github.io/find_link_text

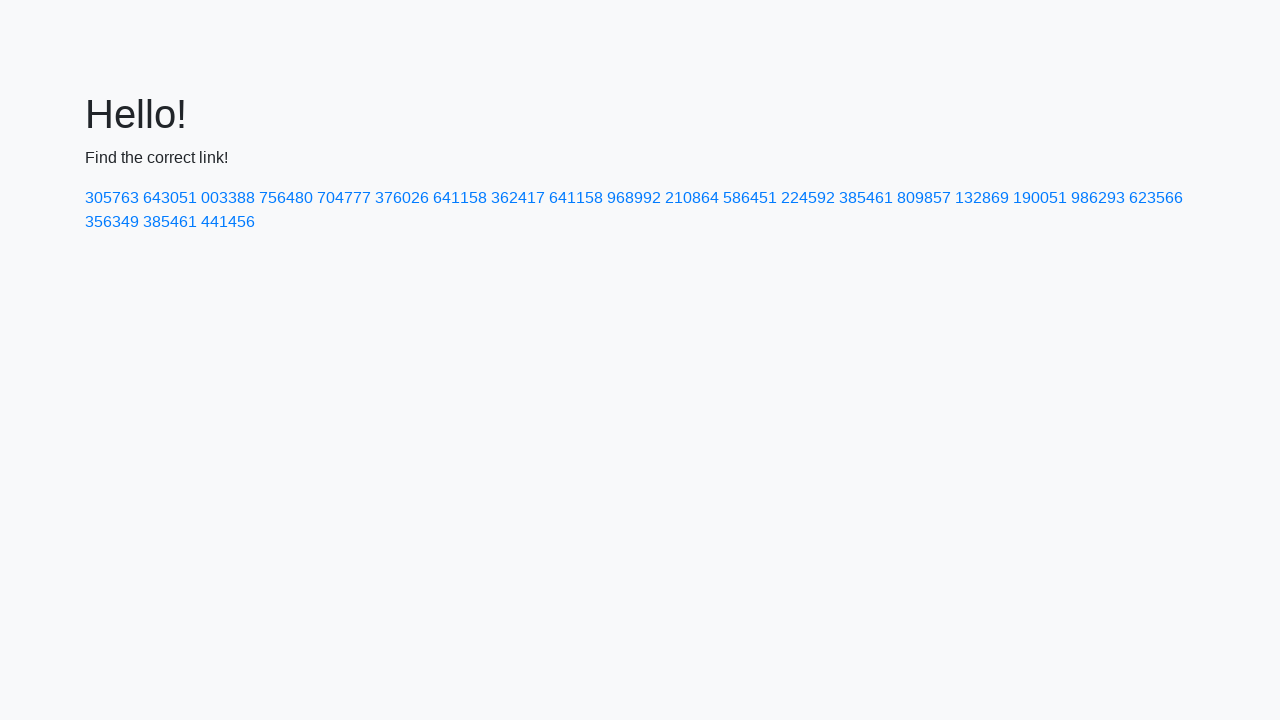

Clicked link with text '224592' at (808, 198) on text=224592
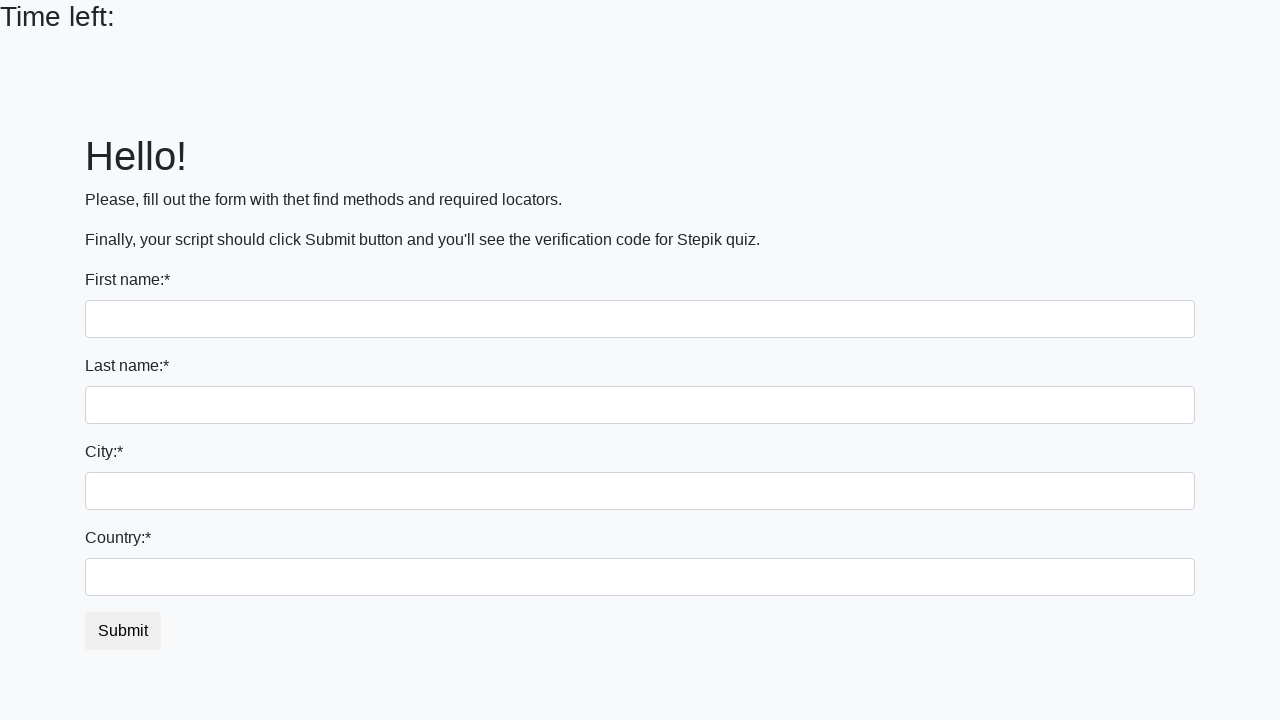

Filled first name field with 'Ivan' on input
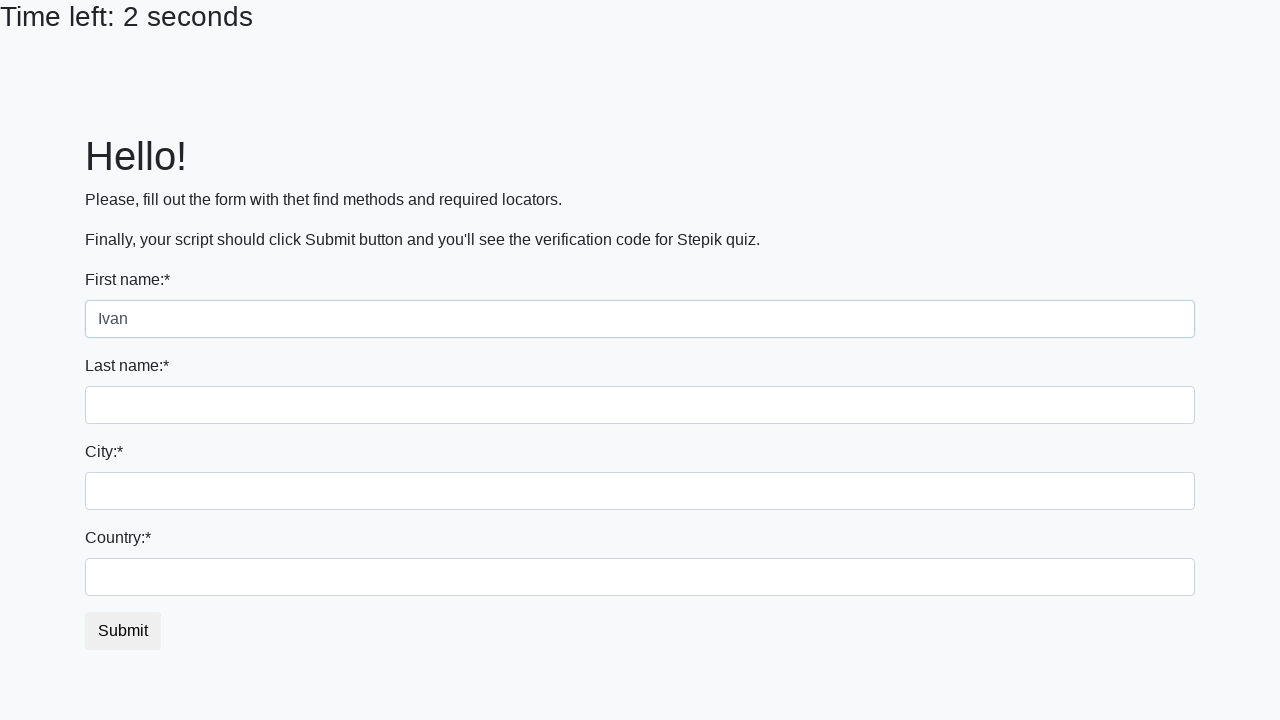

Filled last name field with 'Petrov' on input[name='last_name']
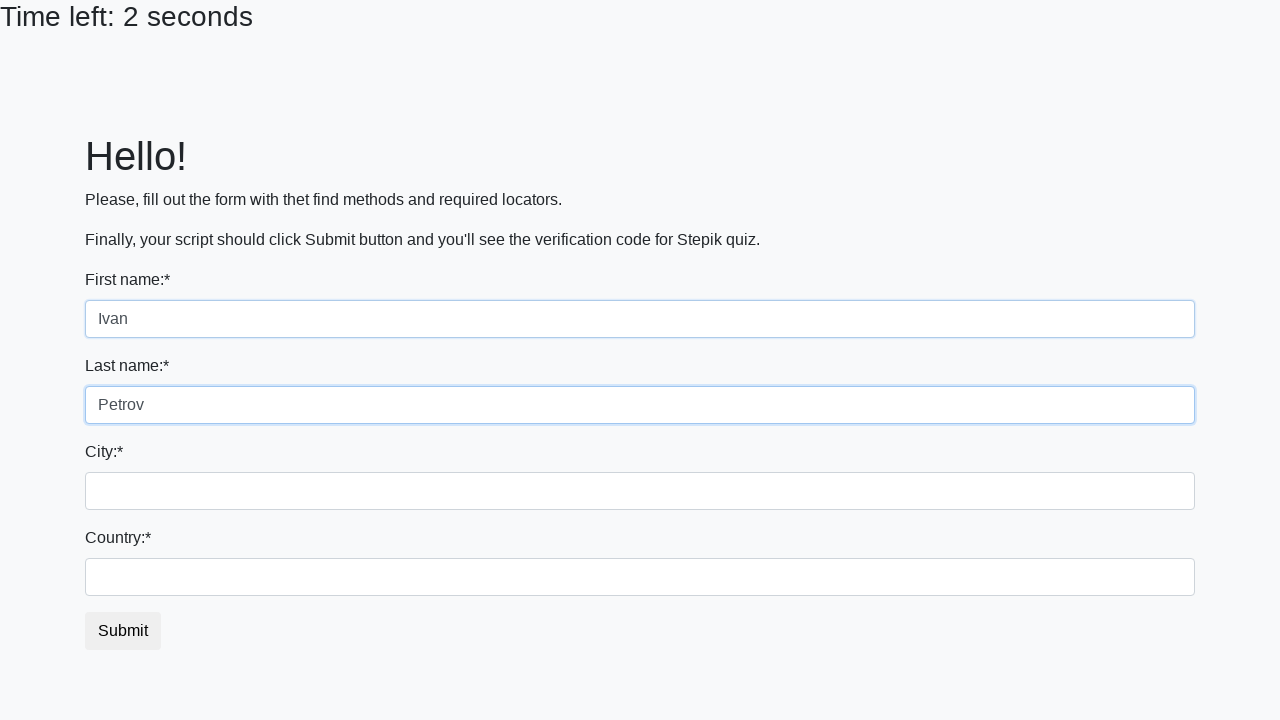

Filled city field with 'Smolensk' on .city
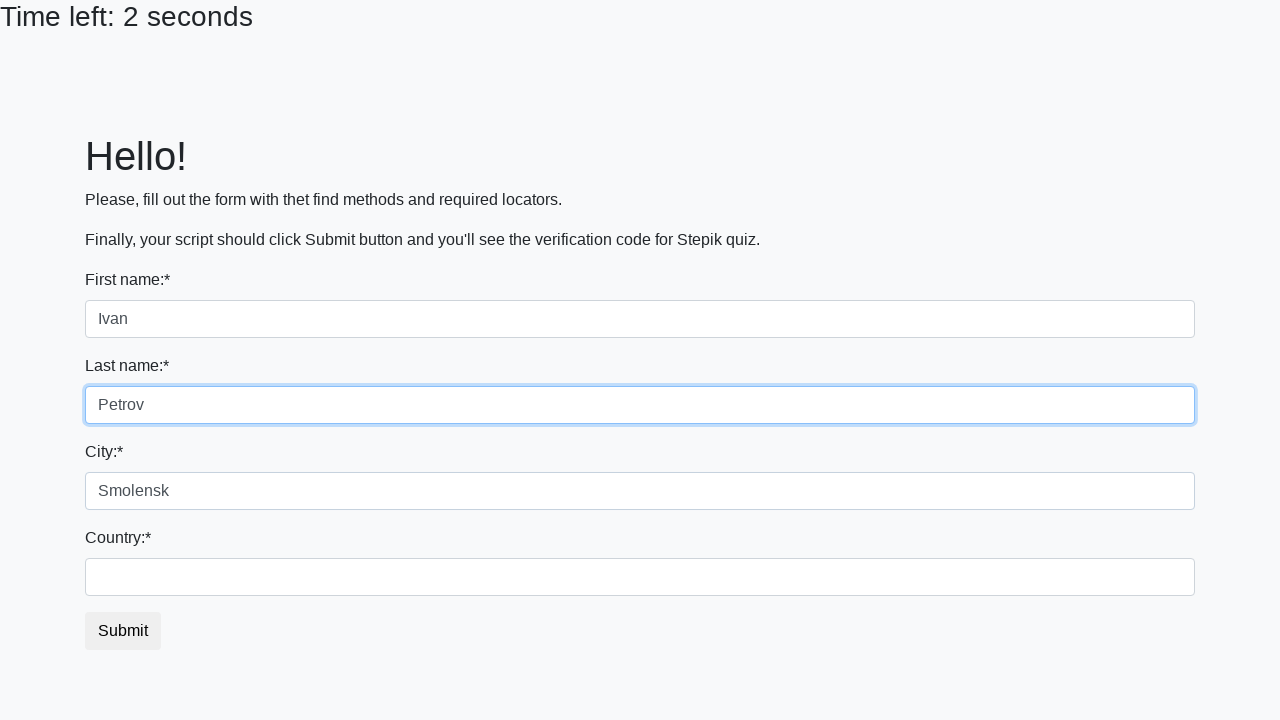

Filled country field with 'Russia' on #country
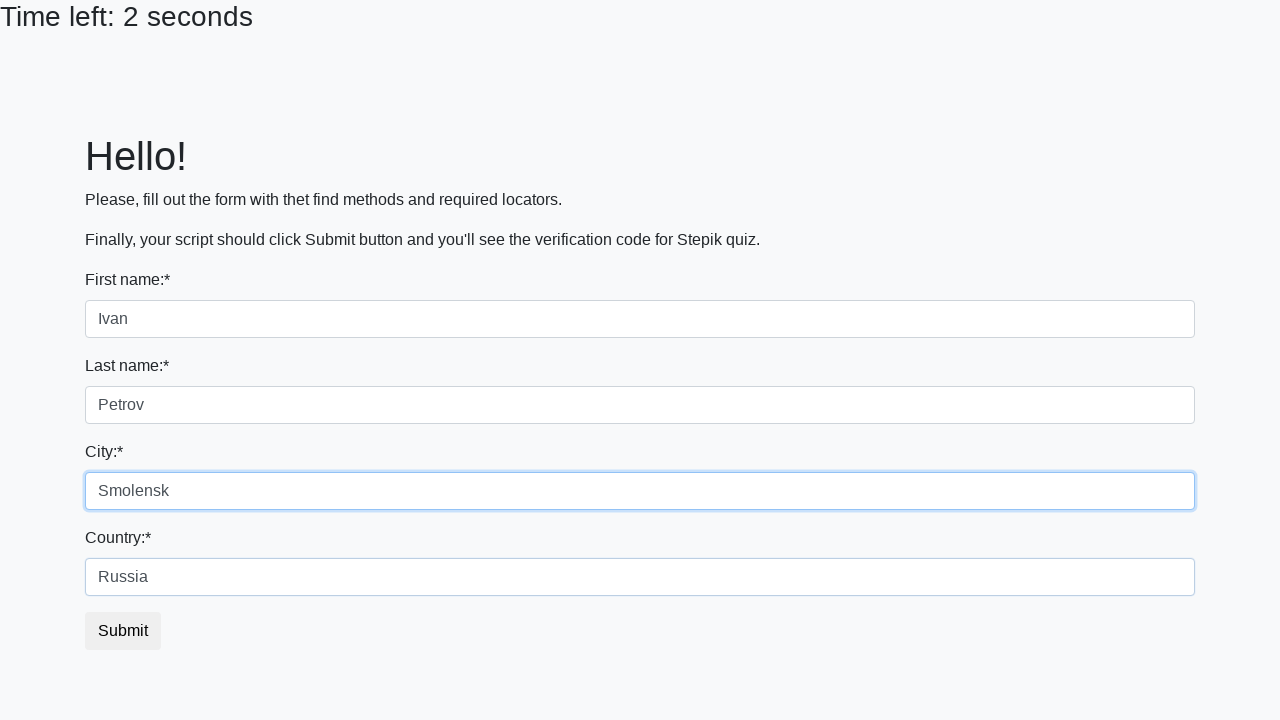

Clicked submit button to complete form submission at (123, 631) on button.btn
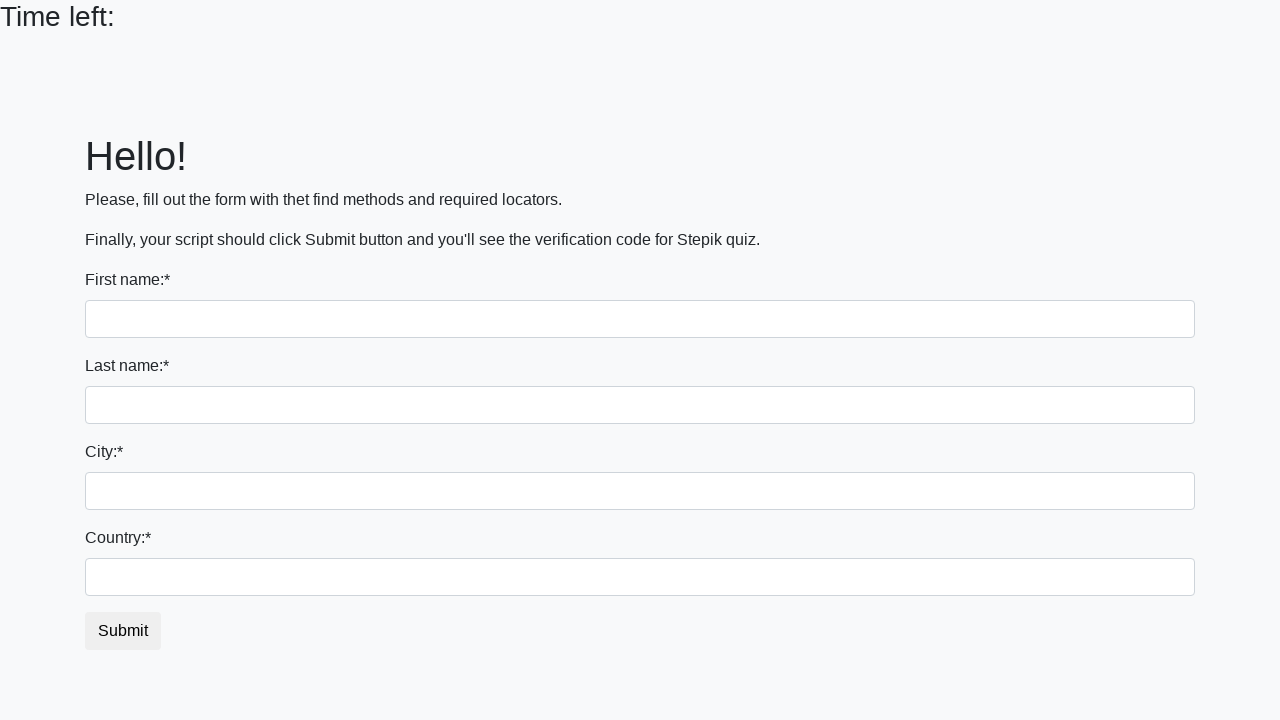

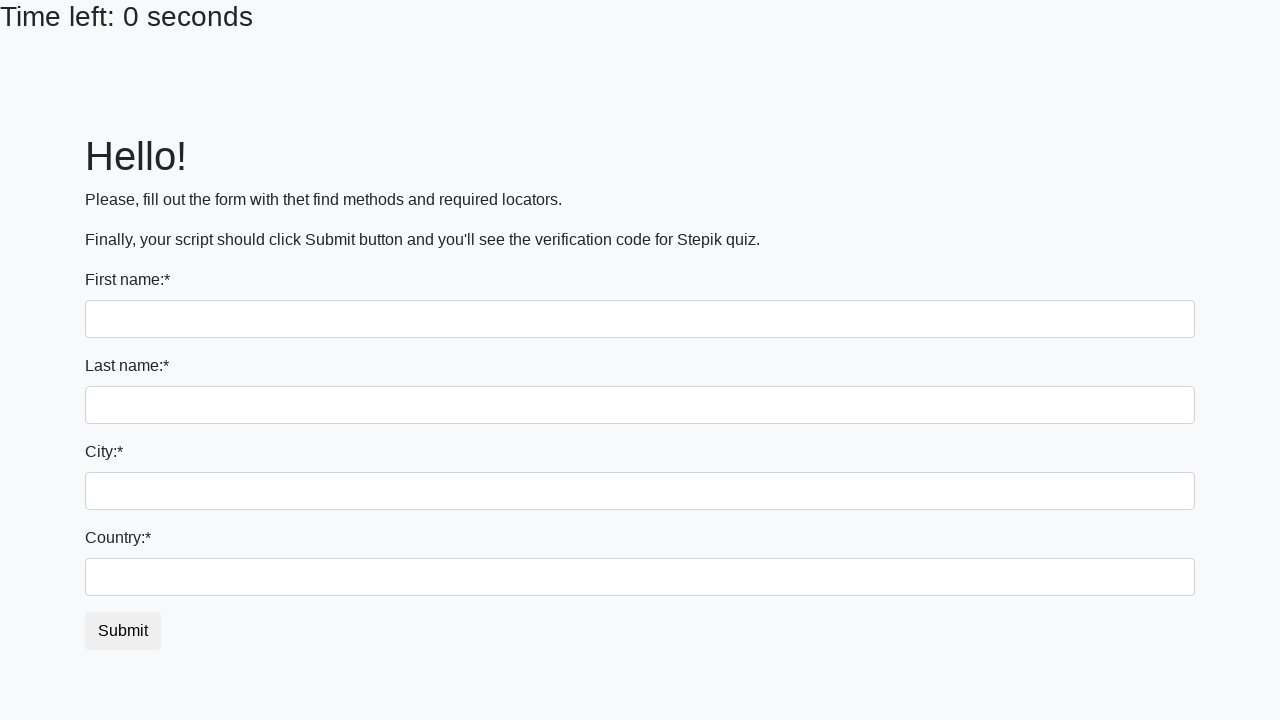